Automates a math puzzle by reading two numbers from the page, calculating their sum, selecting the result from a dropdown menu, and submitting the form.

Starting URL: http://suninjuly.github.io/selects2.html

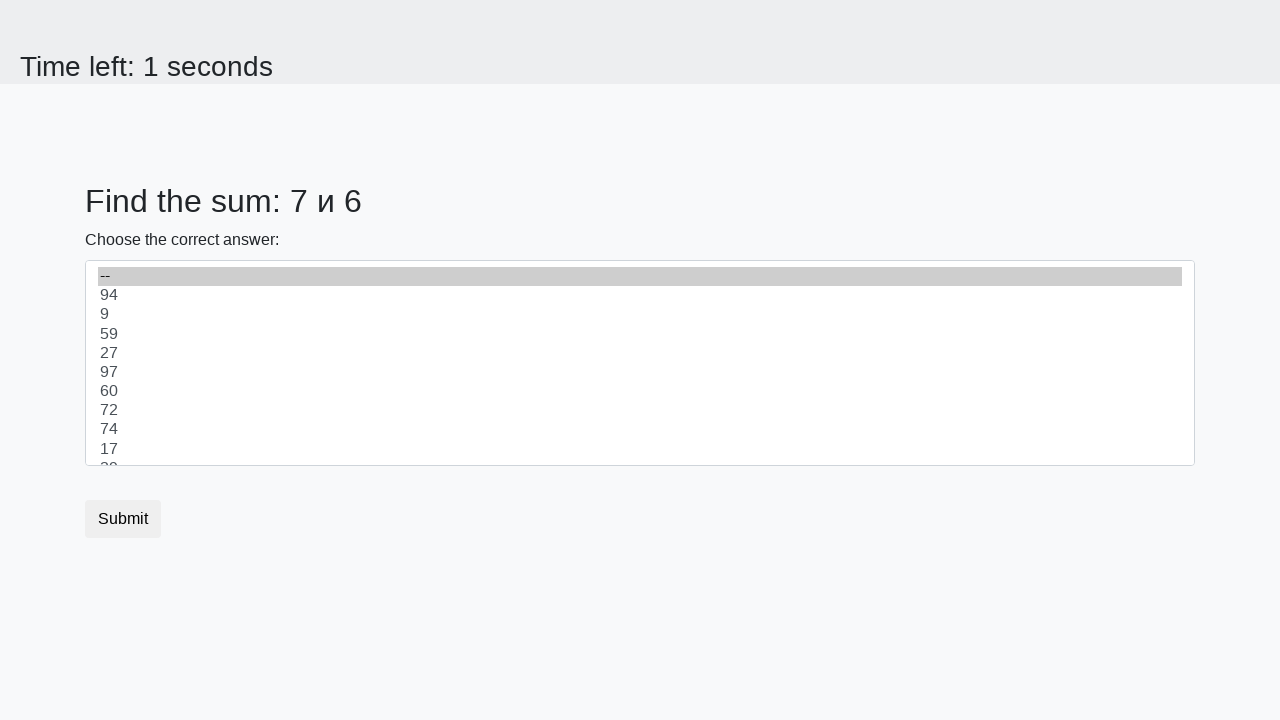

Read first number from page element #num1
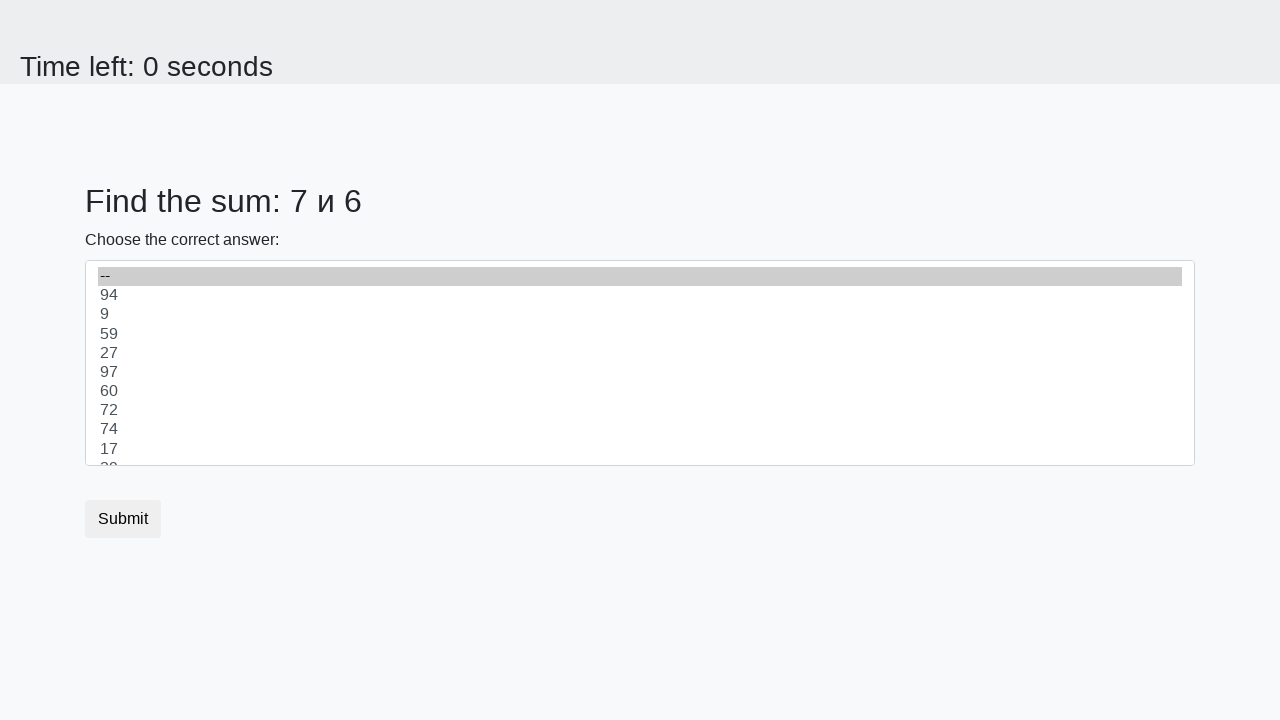

Read second number from page element #num2
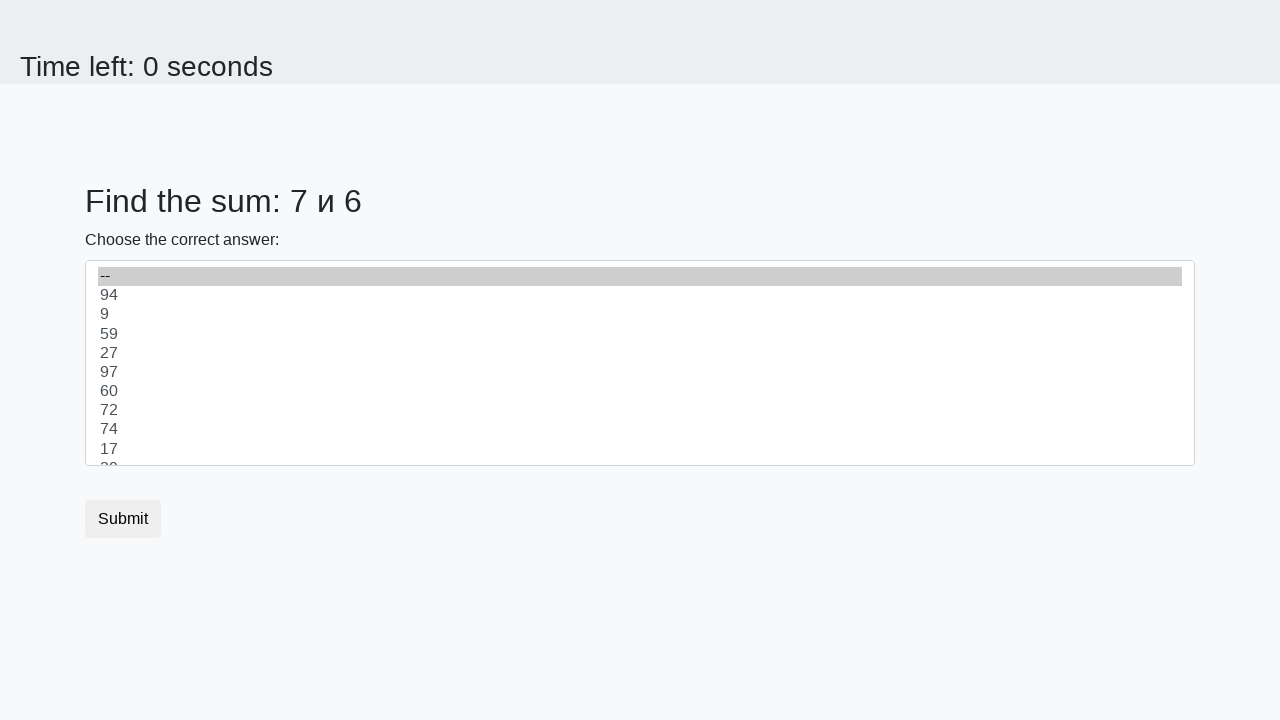

Calculated sum of 7 + 6 = 13
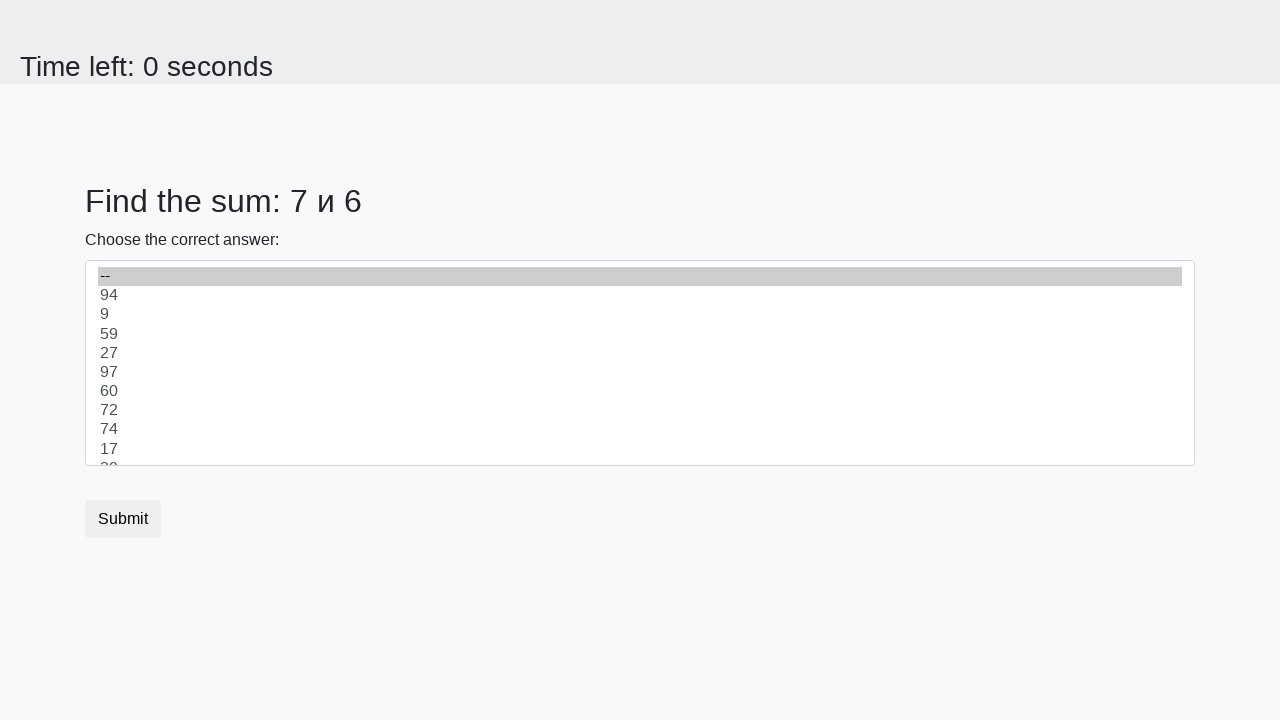

Selected 13 from dropdown menu on #dropdown
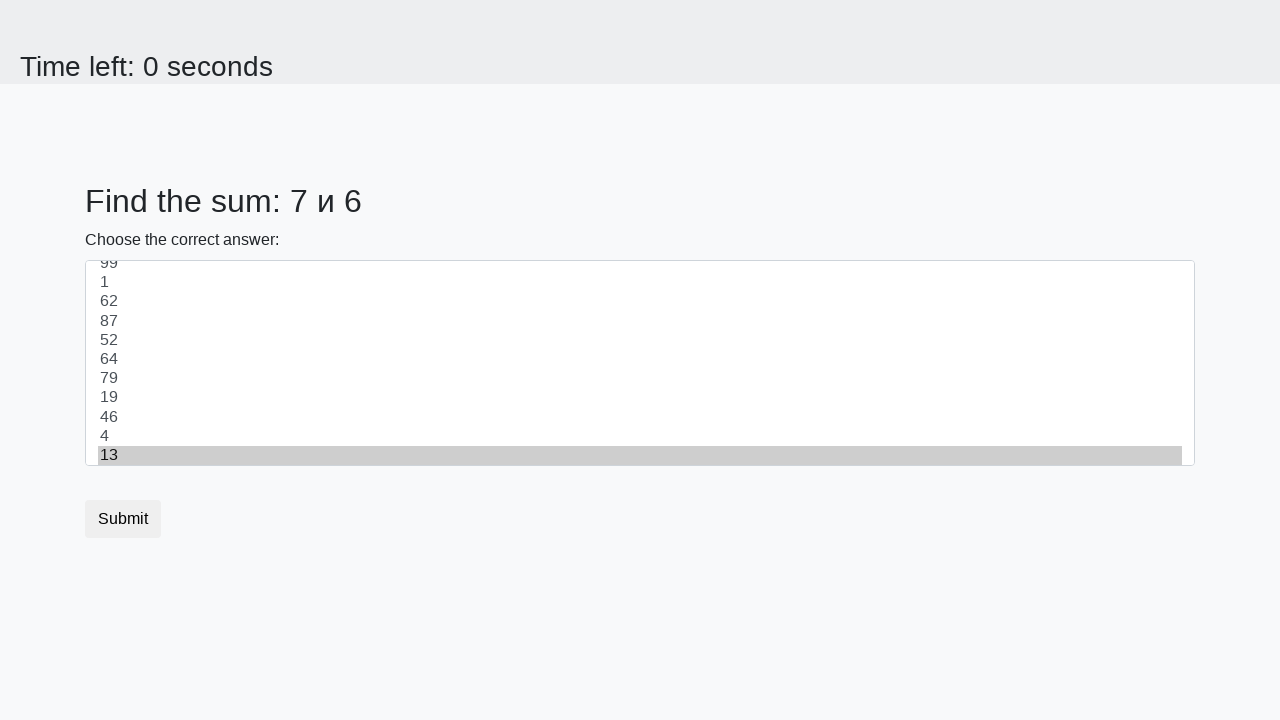

Clicked submit button to complete the puzzle at (123, 519) on [type='submit']
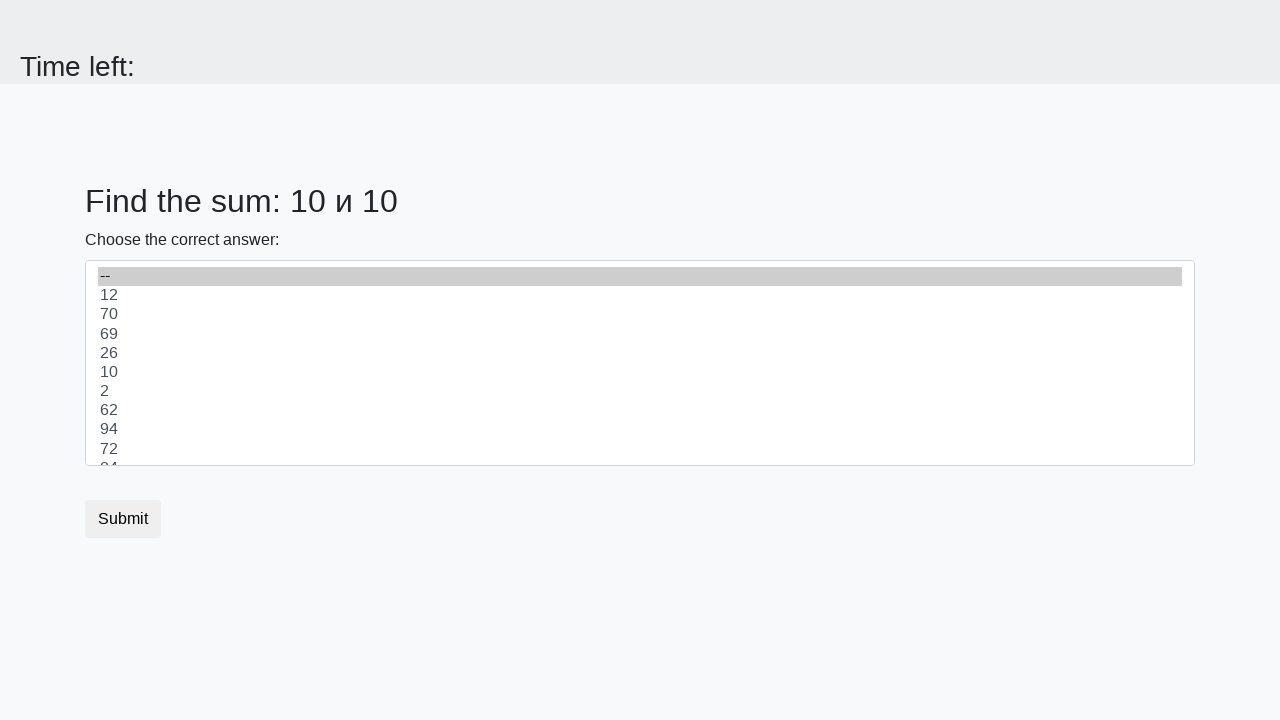

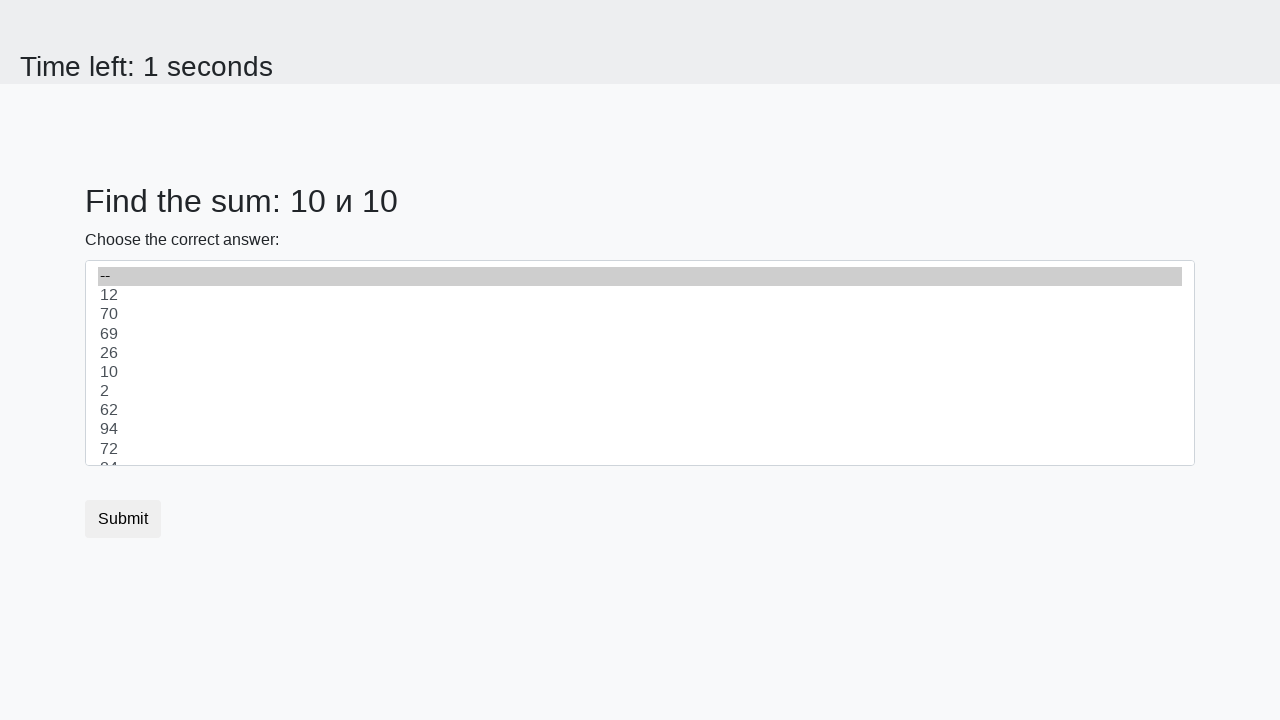